Tests drag and drop functionality by dragging a draggable element and dropping it onto a droppable target area within an iframe

Starting URL: https://jqueryui.com/droppable/

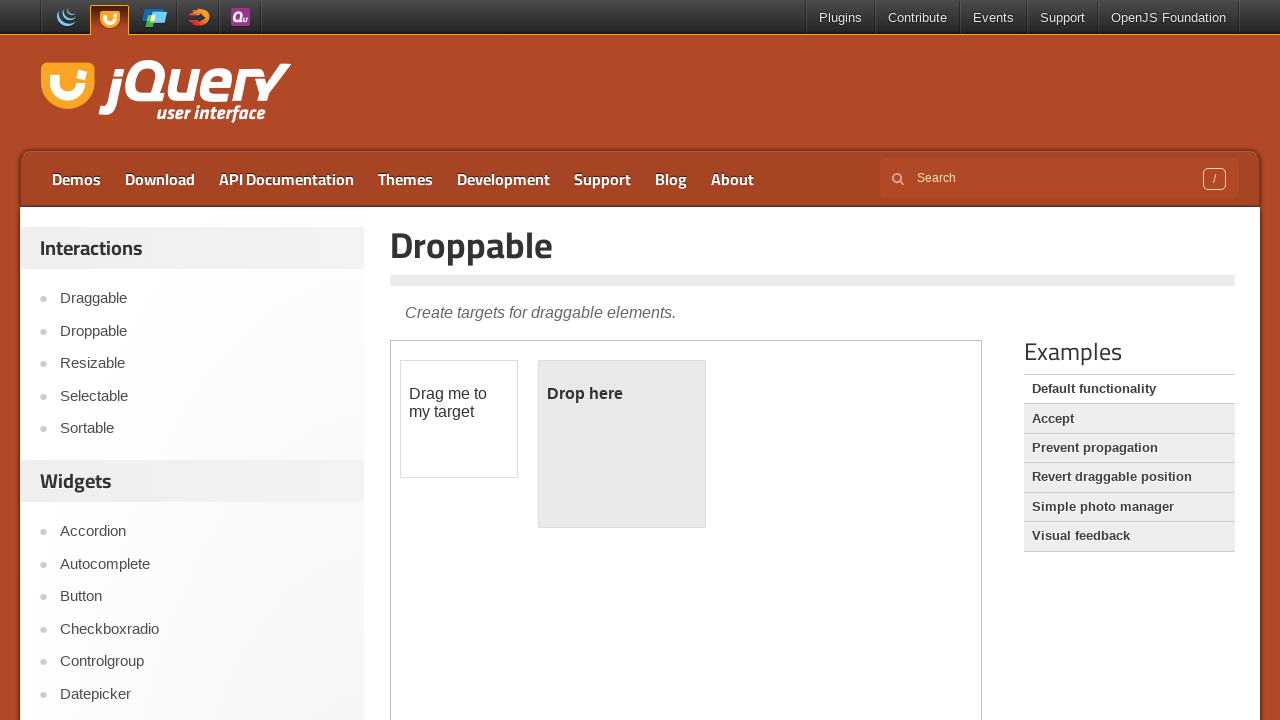

Located the iframe containing the drag and drop demo
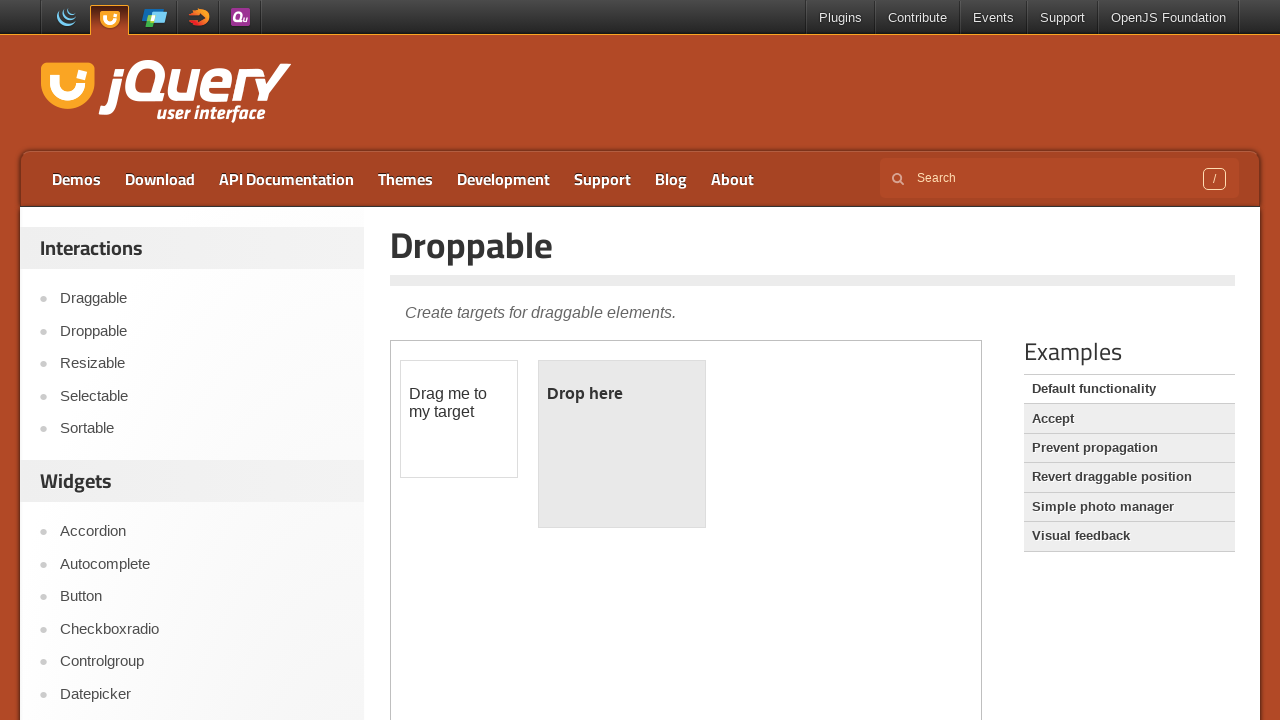

Located the draggable element
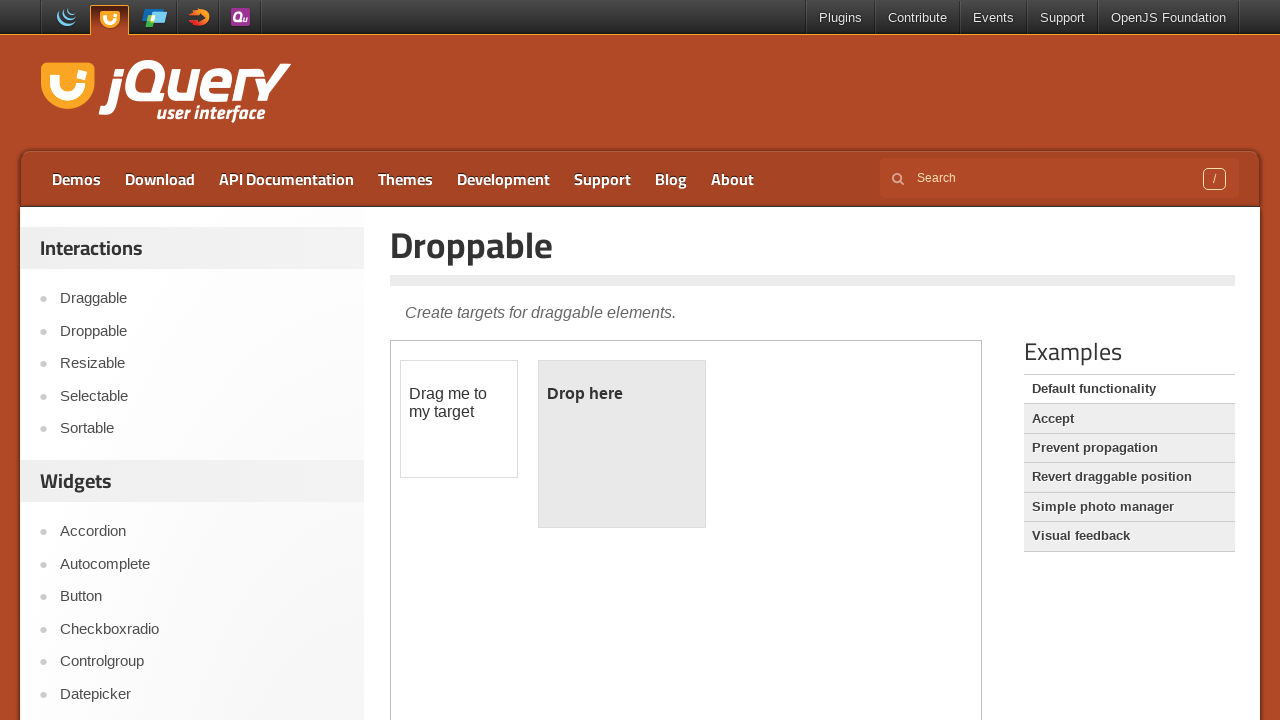

Located the droppable target area
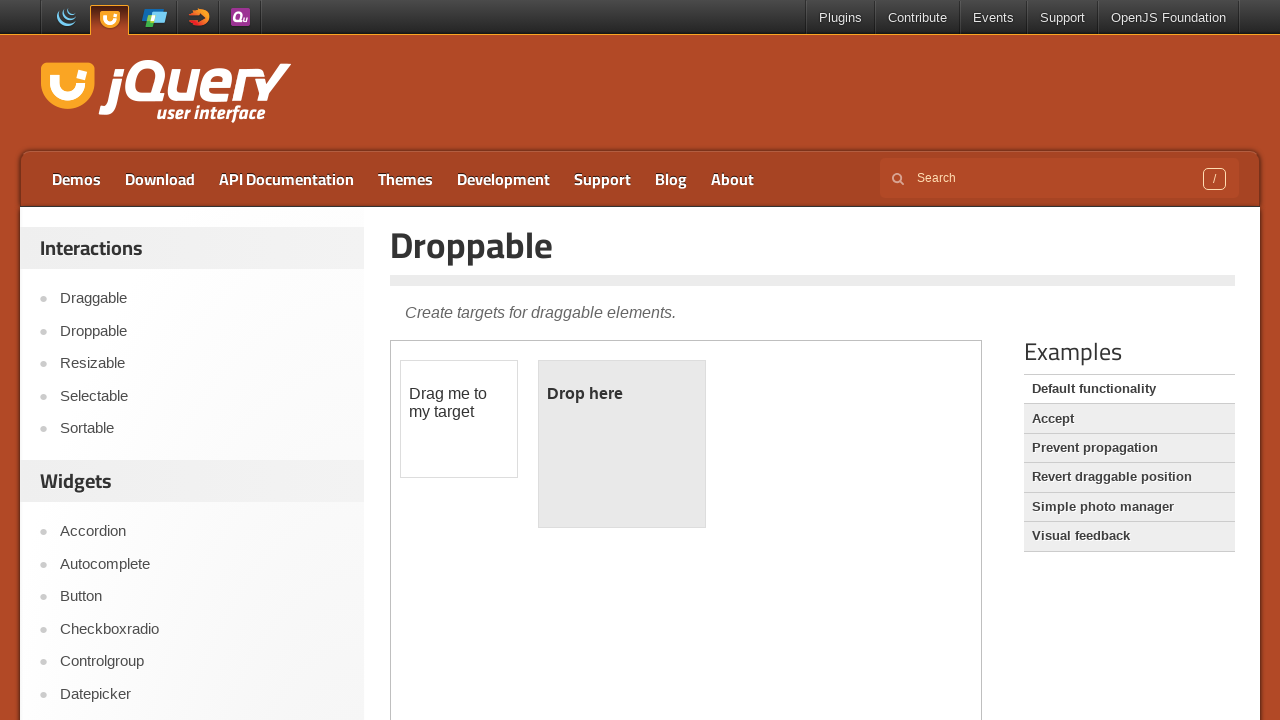

Dragged the draggable element and dropped it onto the droppable target area at (622, 444)
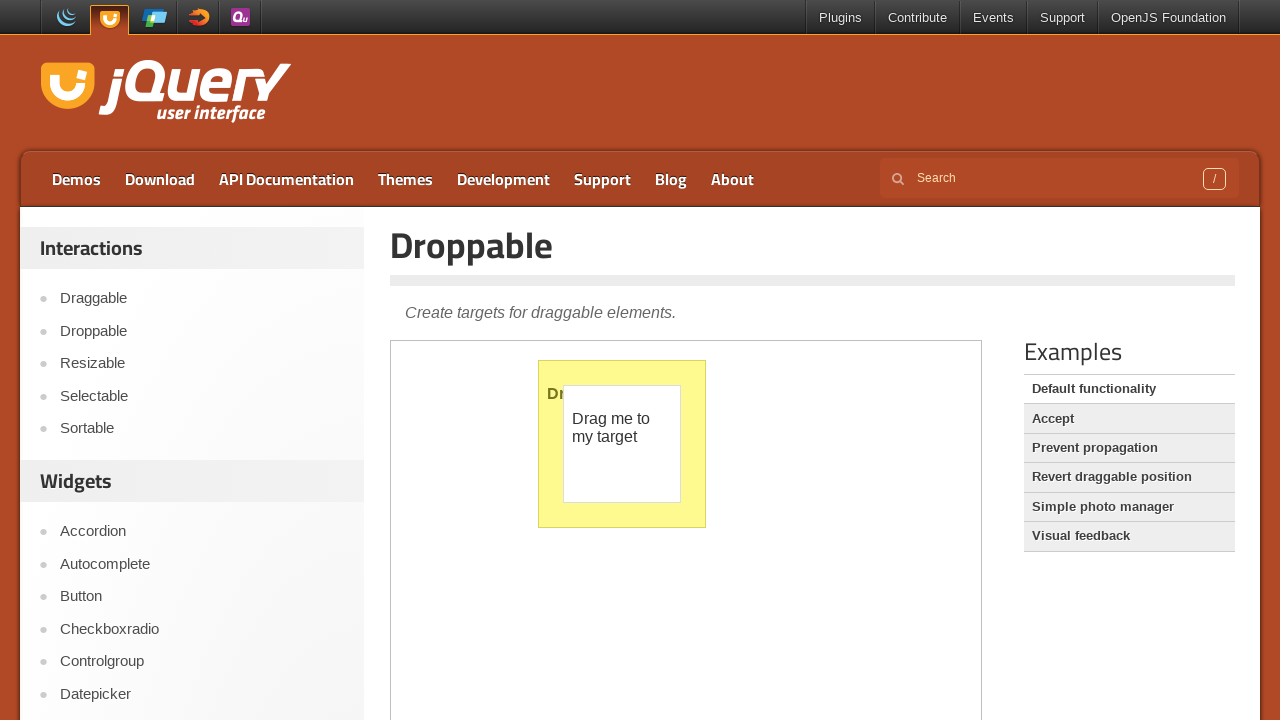

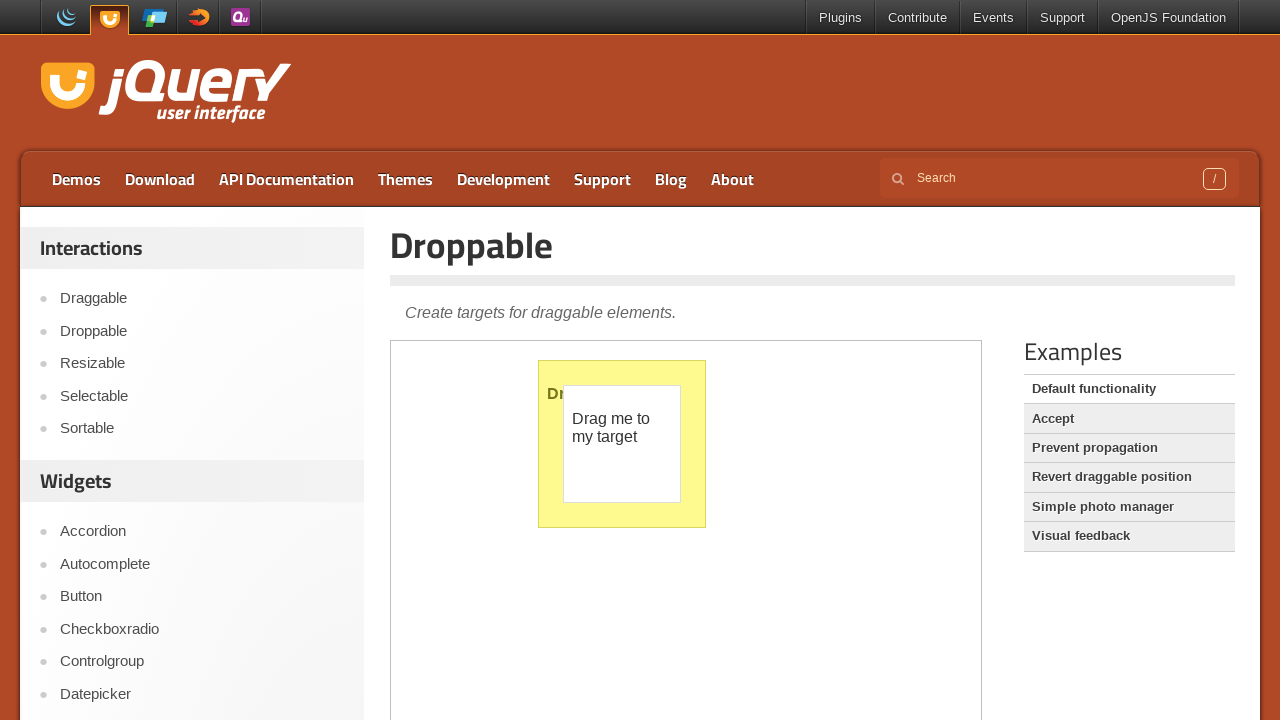